Navigates to OpenCart login page and clicks on the "Forgotten Password" link from the right panel navigation section.

Starting URL: https://naveenautomationlabs.com/opencart/index.php?route=account/login

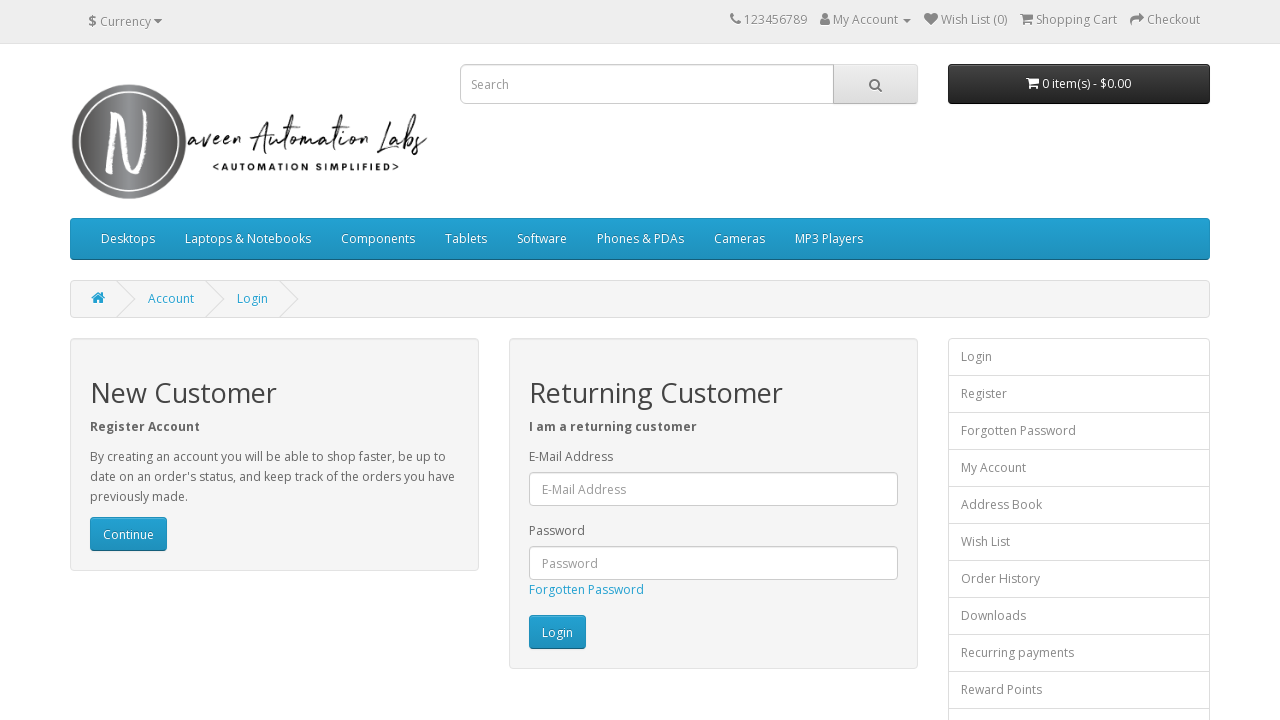

Waited for right panel links to be visible
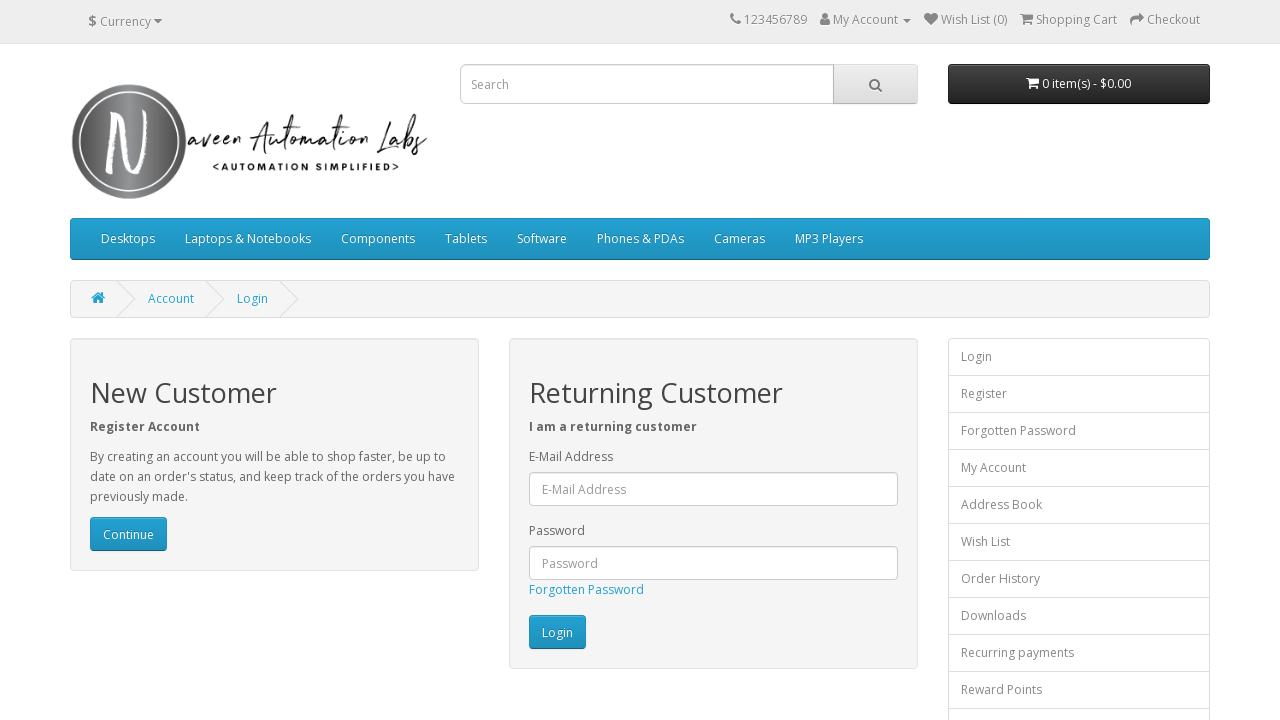

Located all right panel link elements
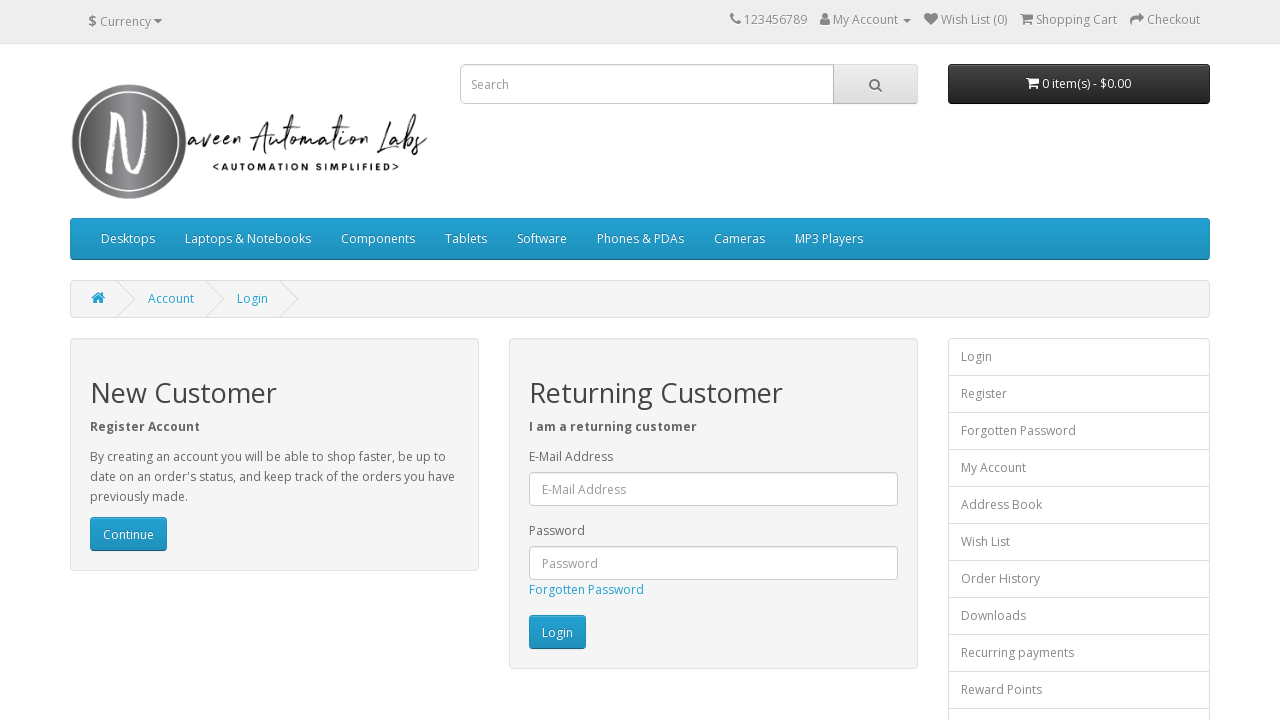

Counted 13 right panel links
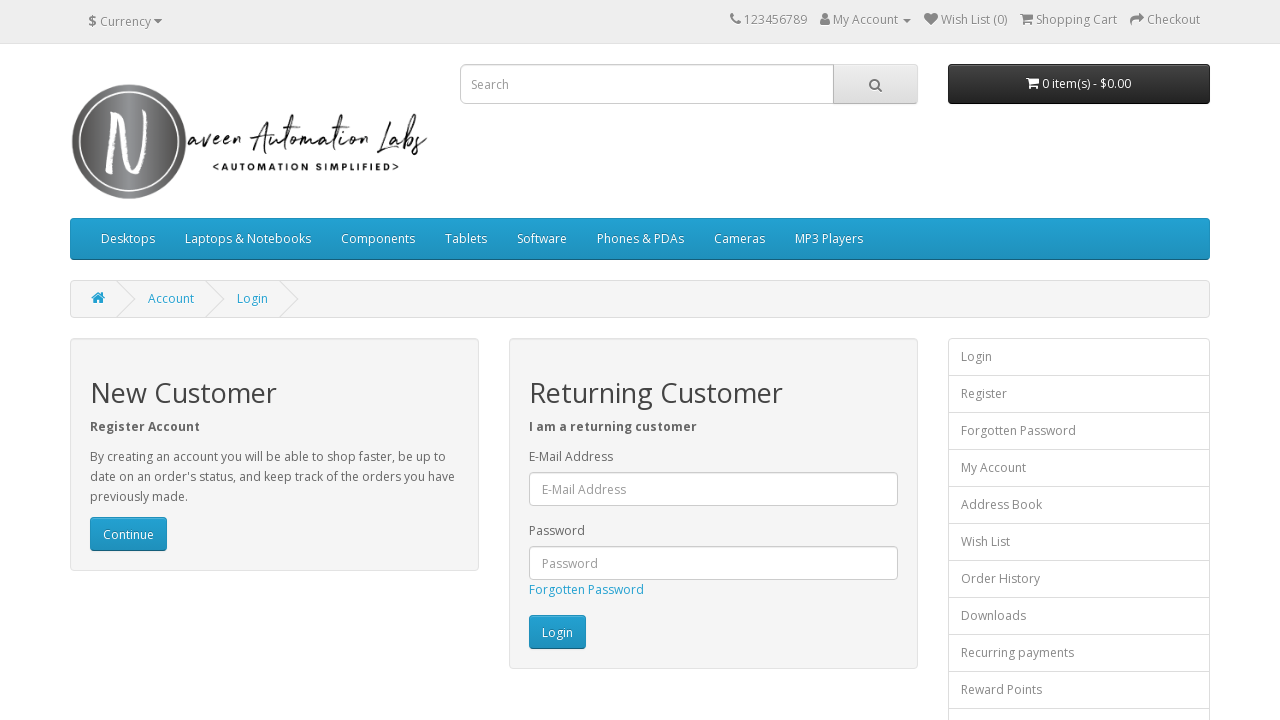

Clicked on 'Forgotten Password' link from right panel navigation at (1079, 431) on .list-group-item >> nth=2
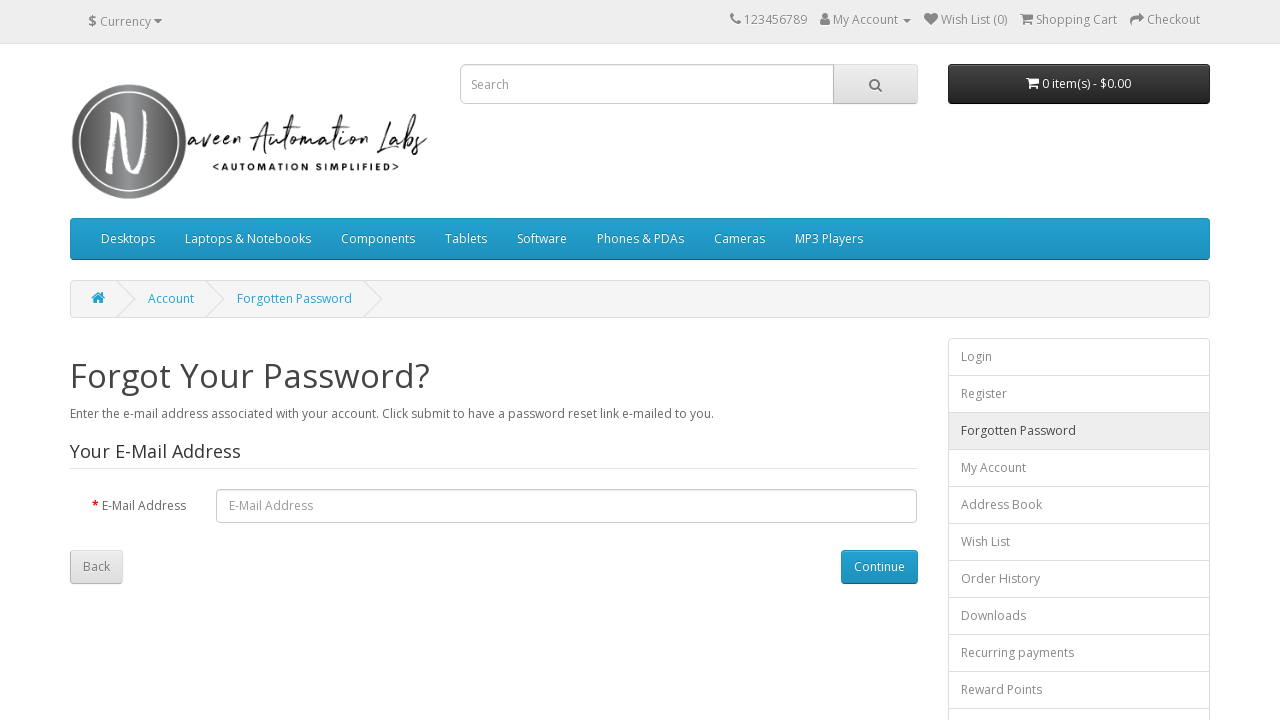

Navigation completed and page loaded
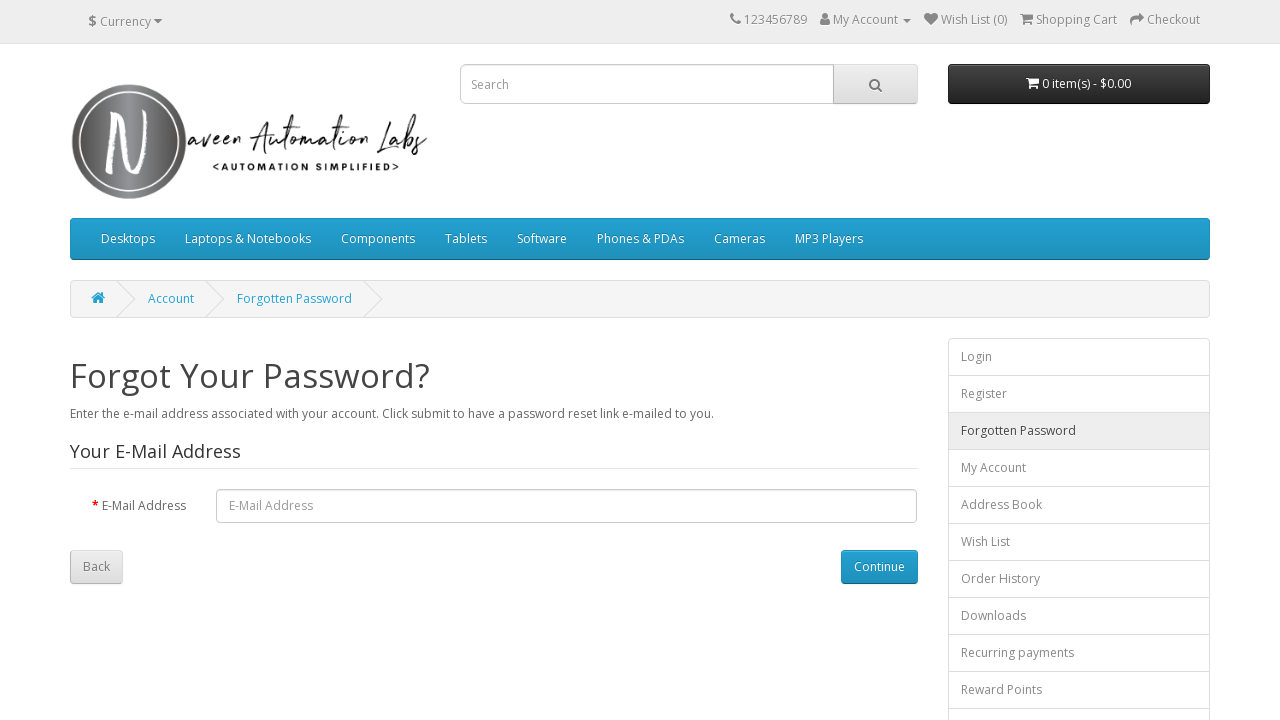

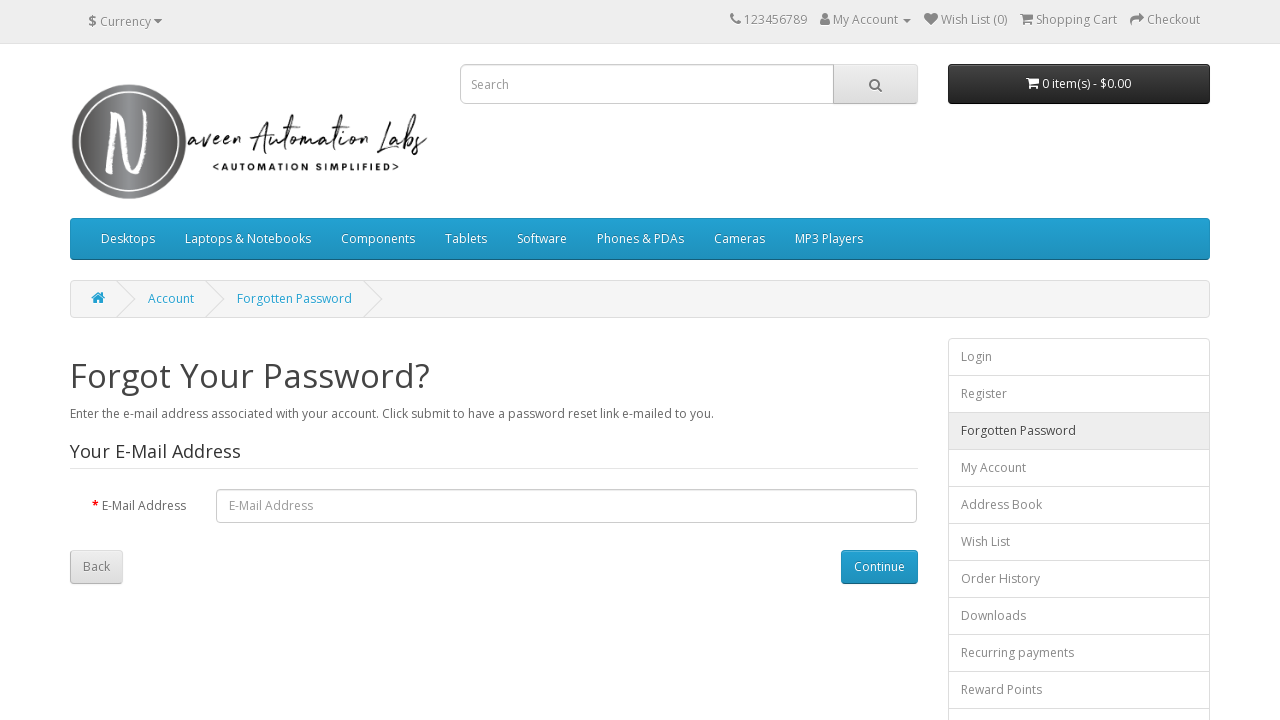